Navigates to a book catalog website, clicks on category links (Humor and Art), and verifies that product listings are displayed for each category.

Starting URL: http://books.toscrape.com

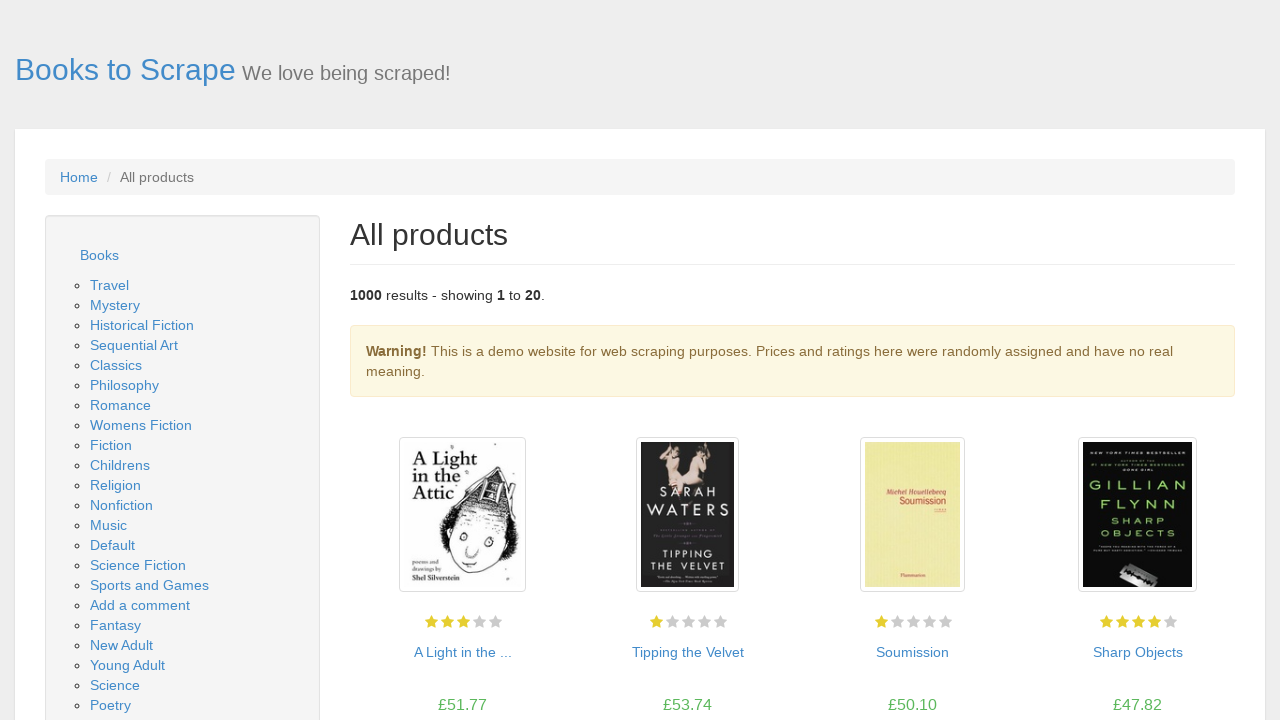

Clicked on Humor category link at (112, 360) on //a[contains(text(), 'Humor')]
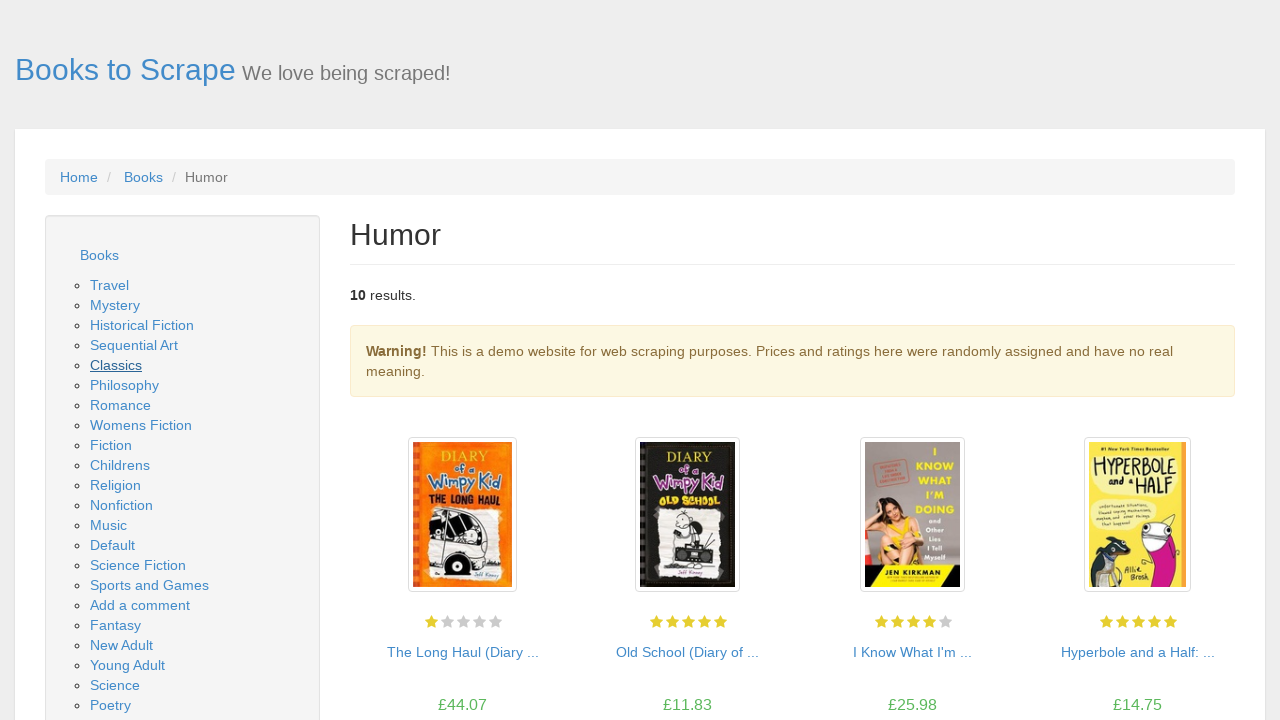

Product listings loaded for Humor category
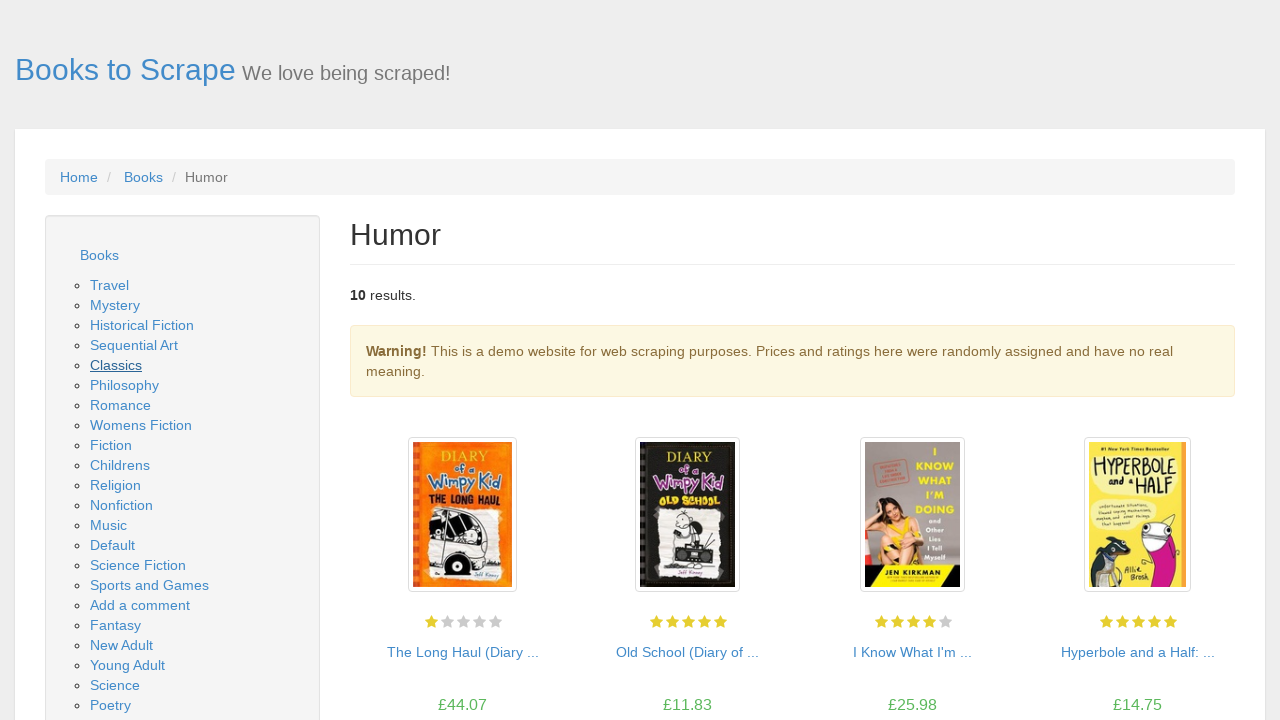

Book titles verified for Humor category
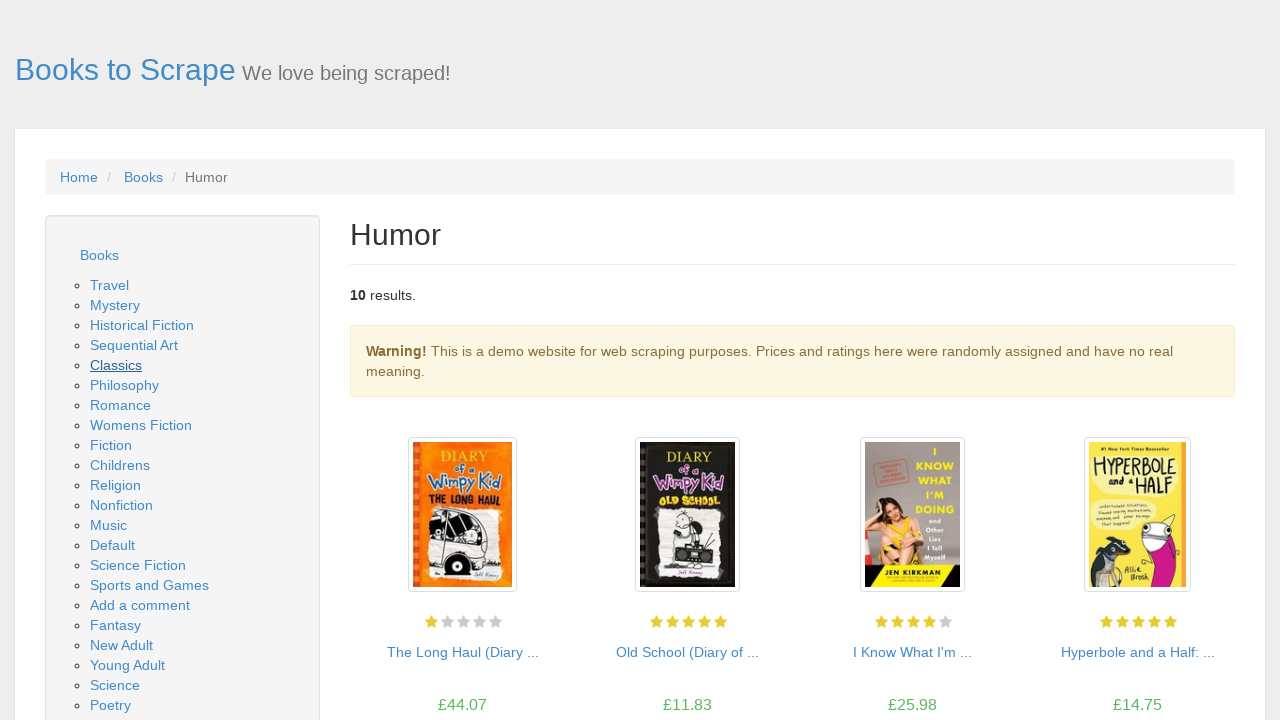

Book prices verified for Humor category
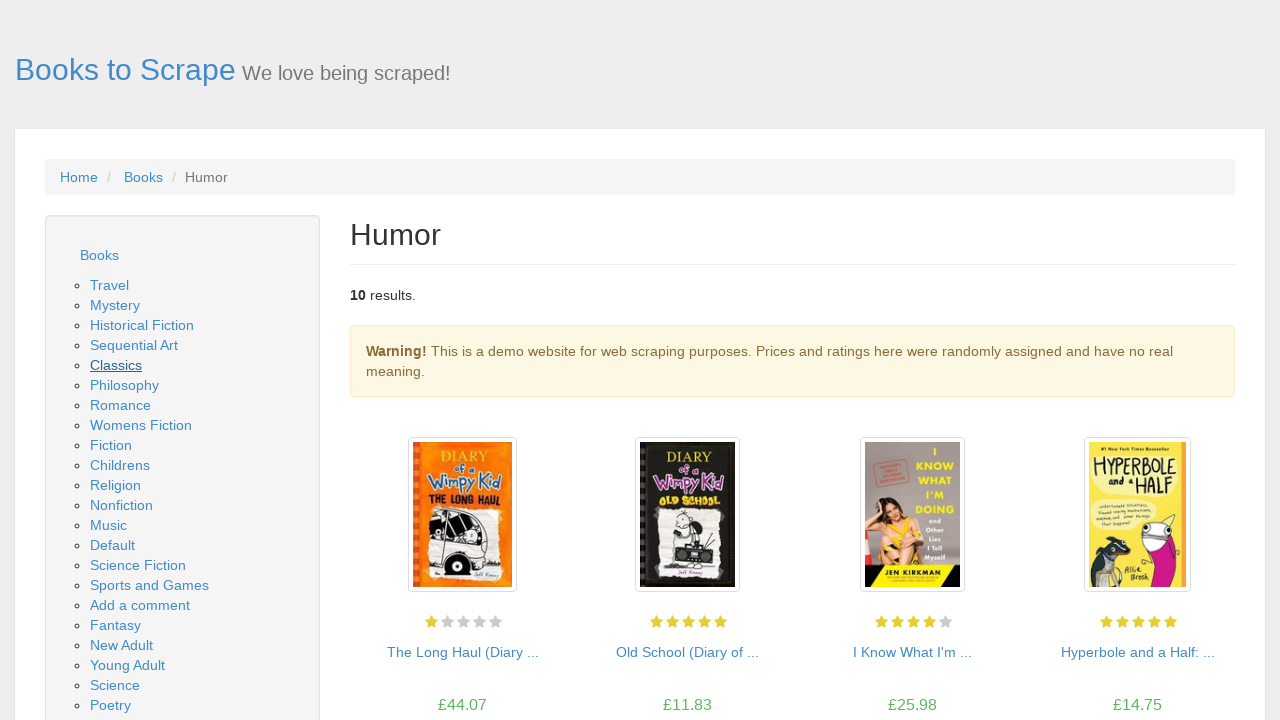

Navigated back to homepage
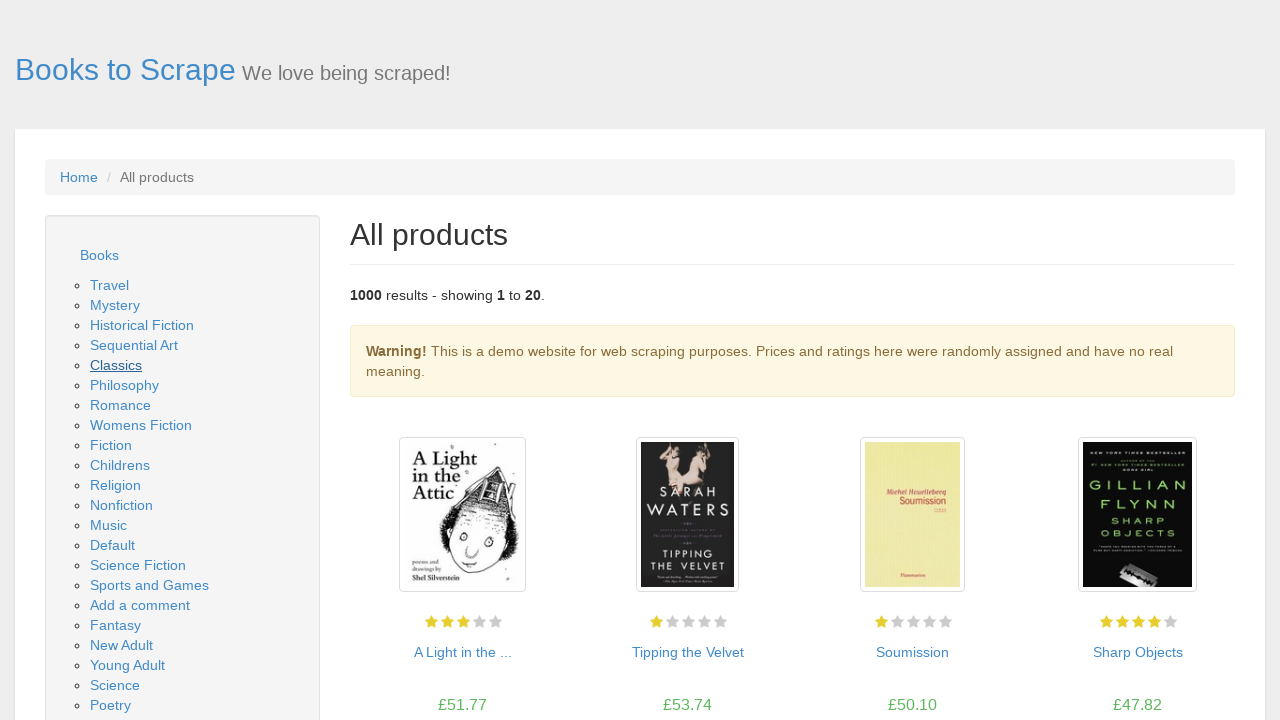

Clicked on Art category link at (134, 345) on //a[contains(text(), 'Art')]
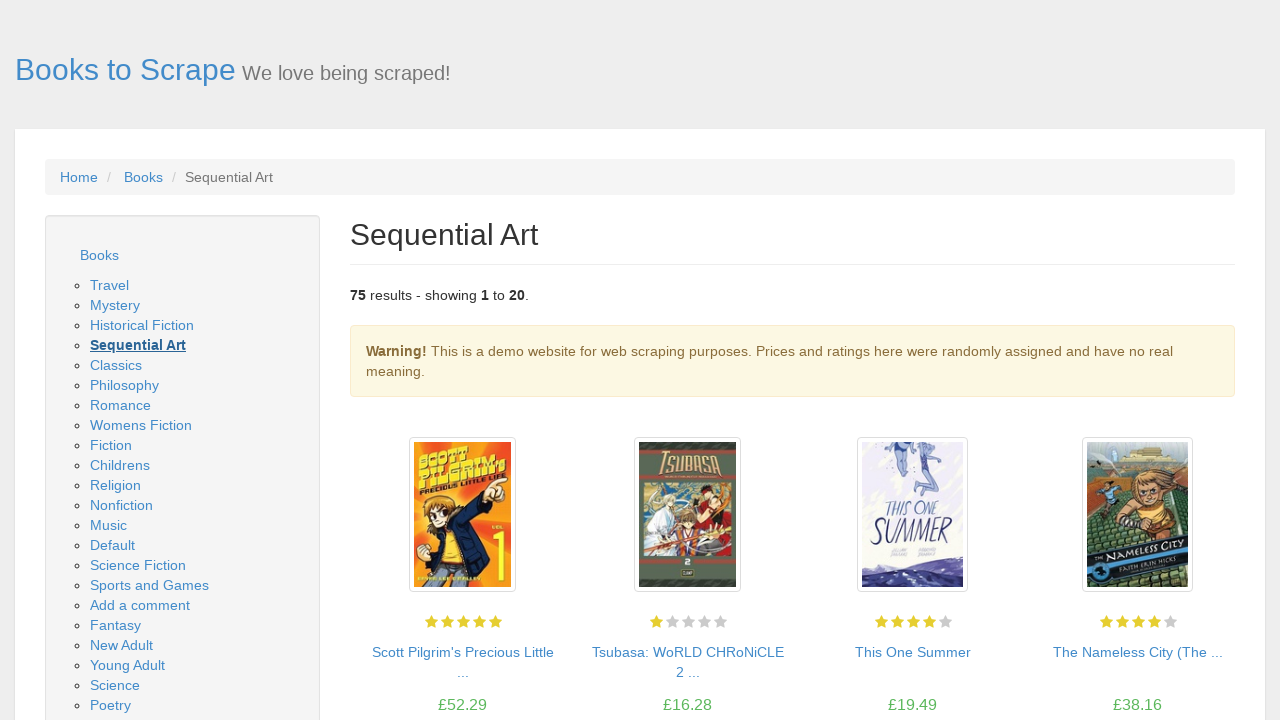

Product listings loaded for Art category
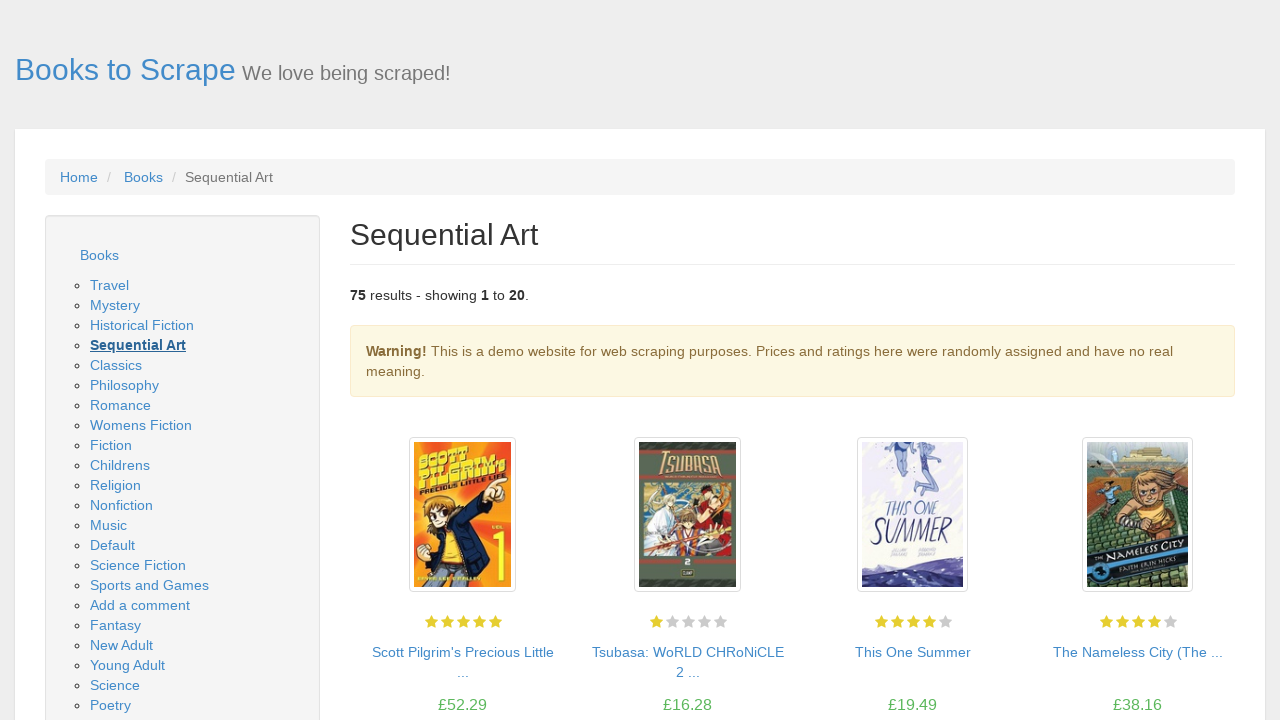

Book titles verified for Art category
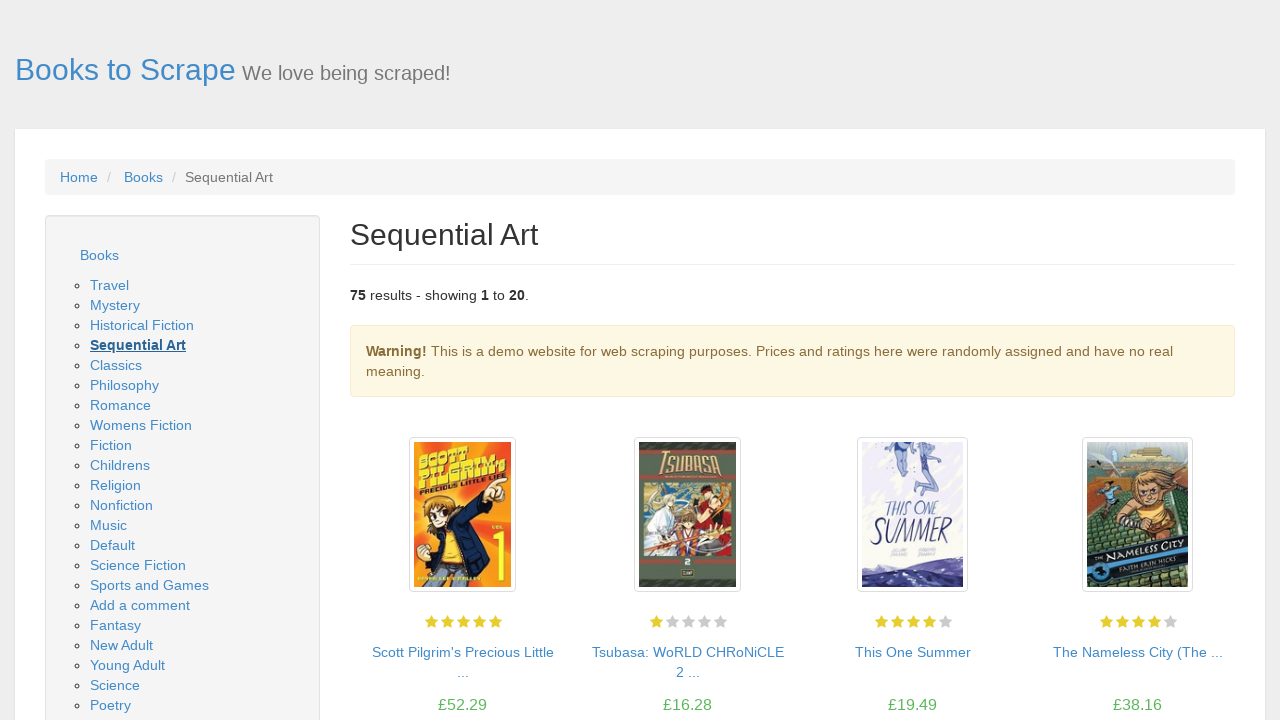

Book prices verified for Art category
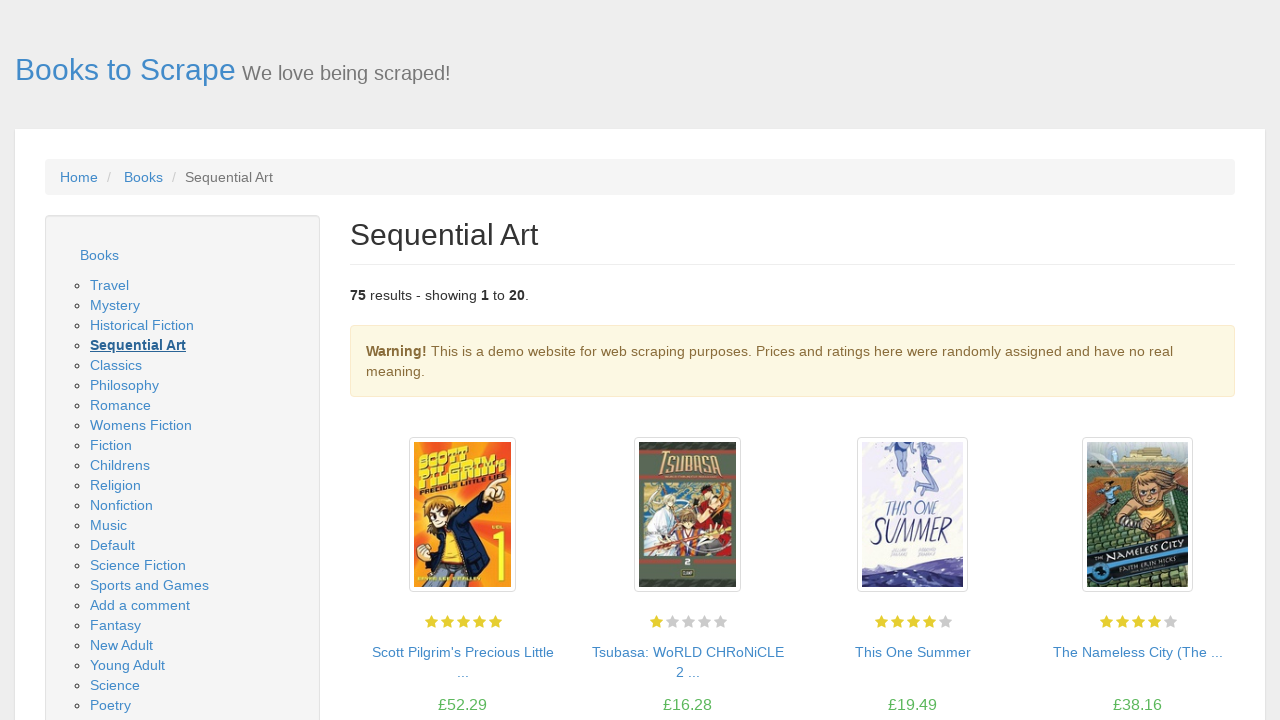

Navigated back to homepage
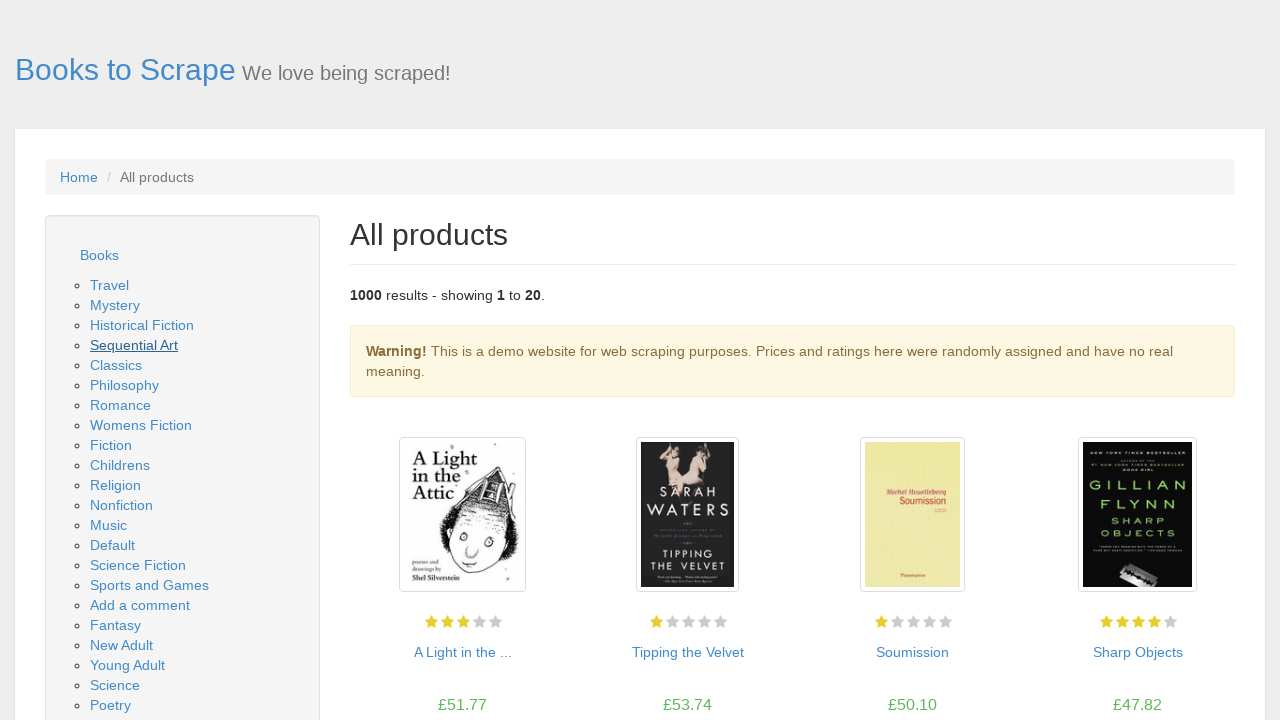

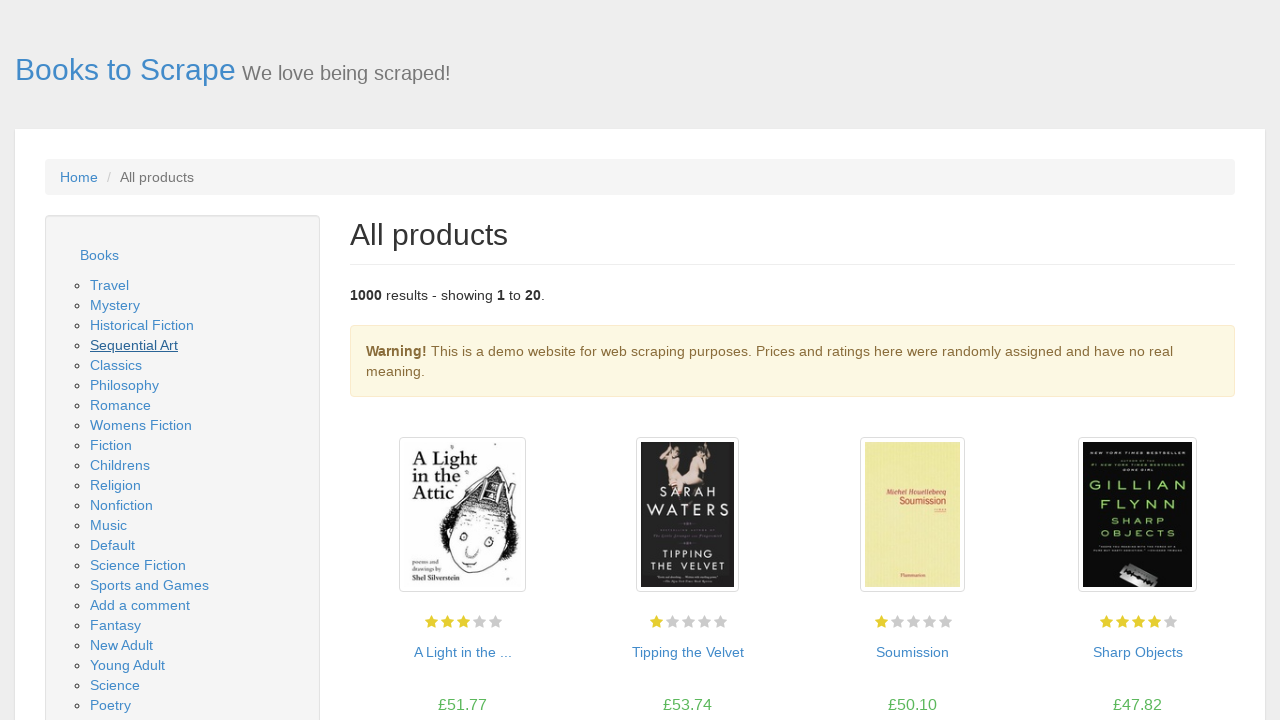